Tests login functionality including negative flow with incorrect password, password reset flow, and positive flow with correct credentials

Starting URL: https://rahulshettyacademy.com/locatorspractice/

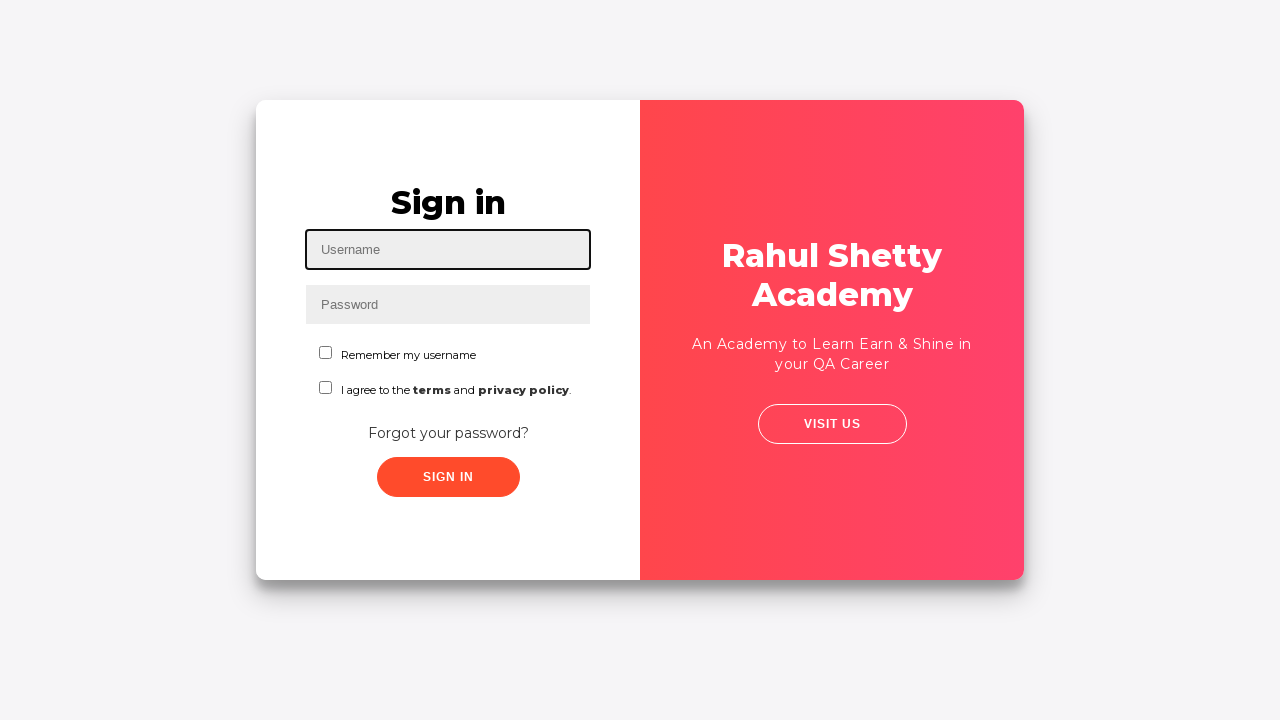

Filled username field with test user on #inputUsername
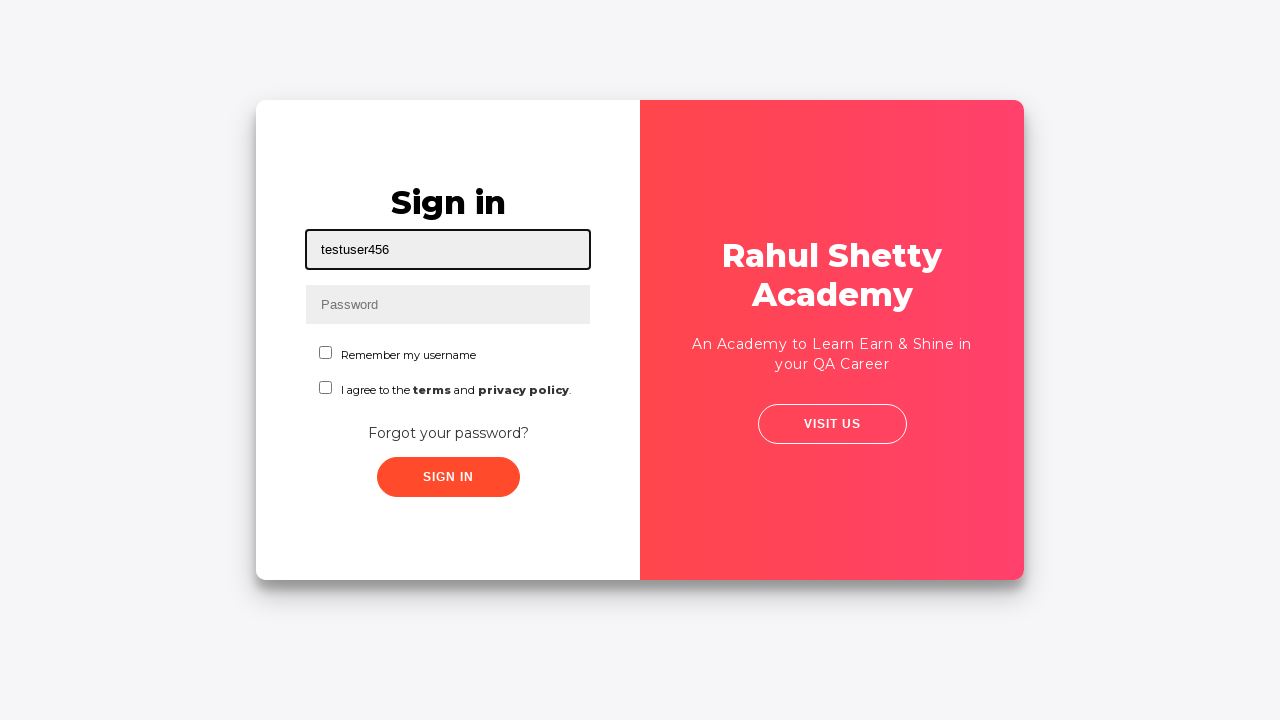

Filled password field with incorrect password on input[name='inputPassword']
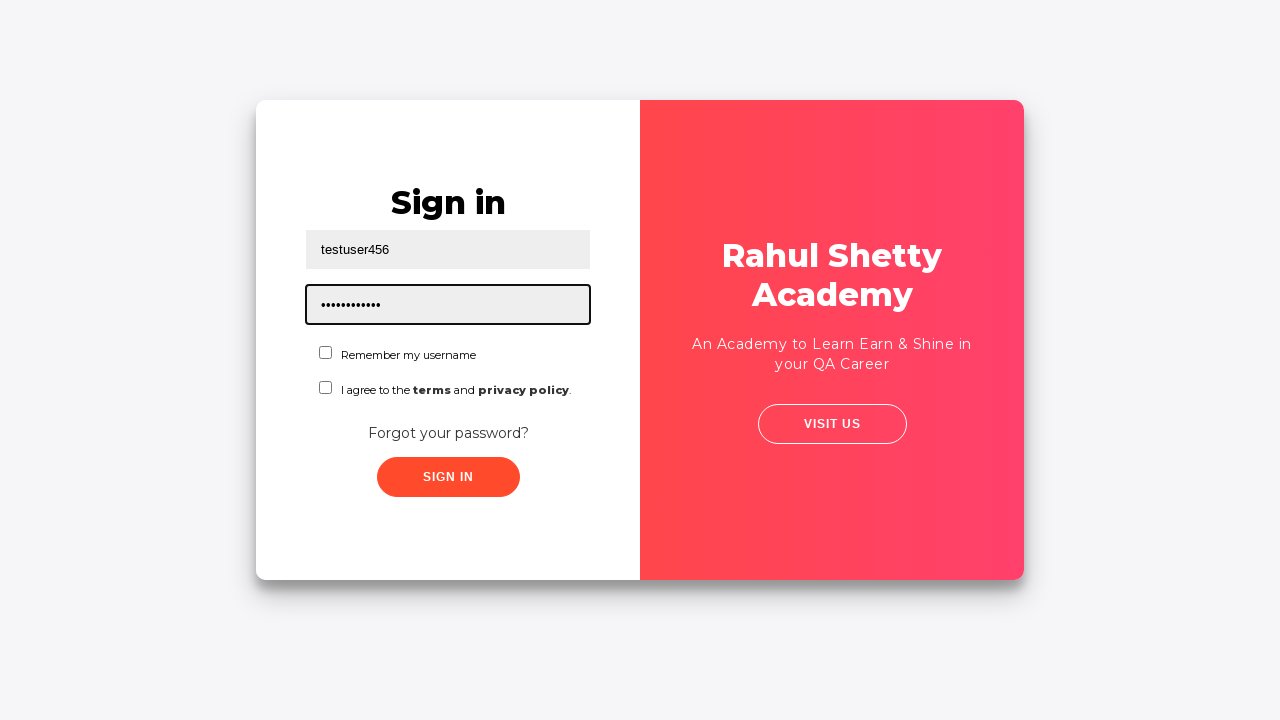

Clicked sign in button with incorrect credentials at (448, 477) on .signInBtn
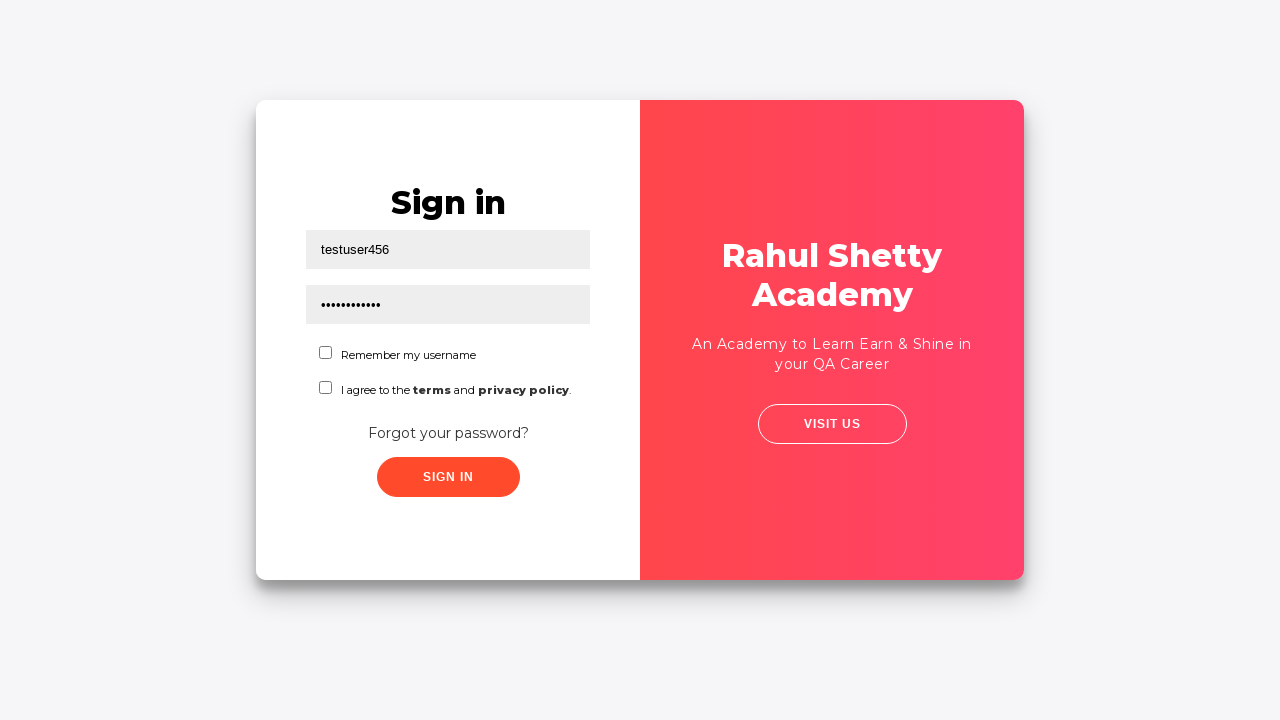

Error message appeared confirming login failure
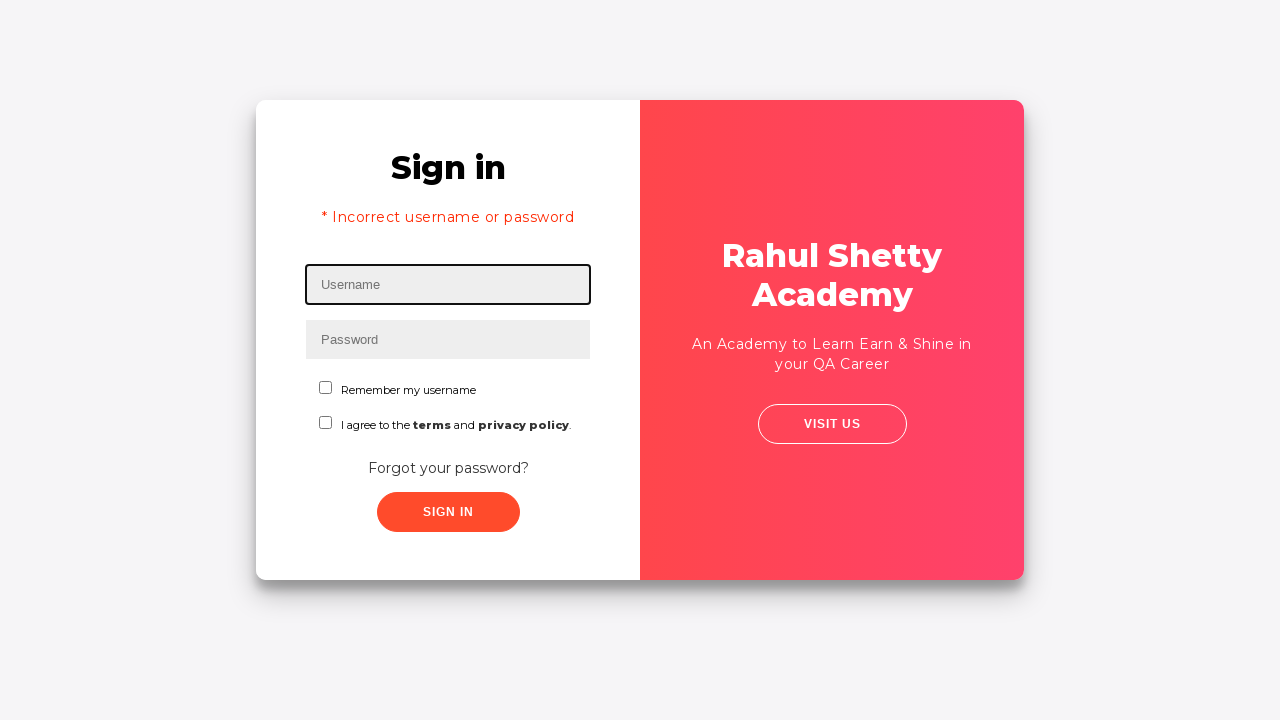

Clicked 'Forgot your password?' link at (448, 468) on text='Forgot your password?'
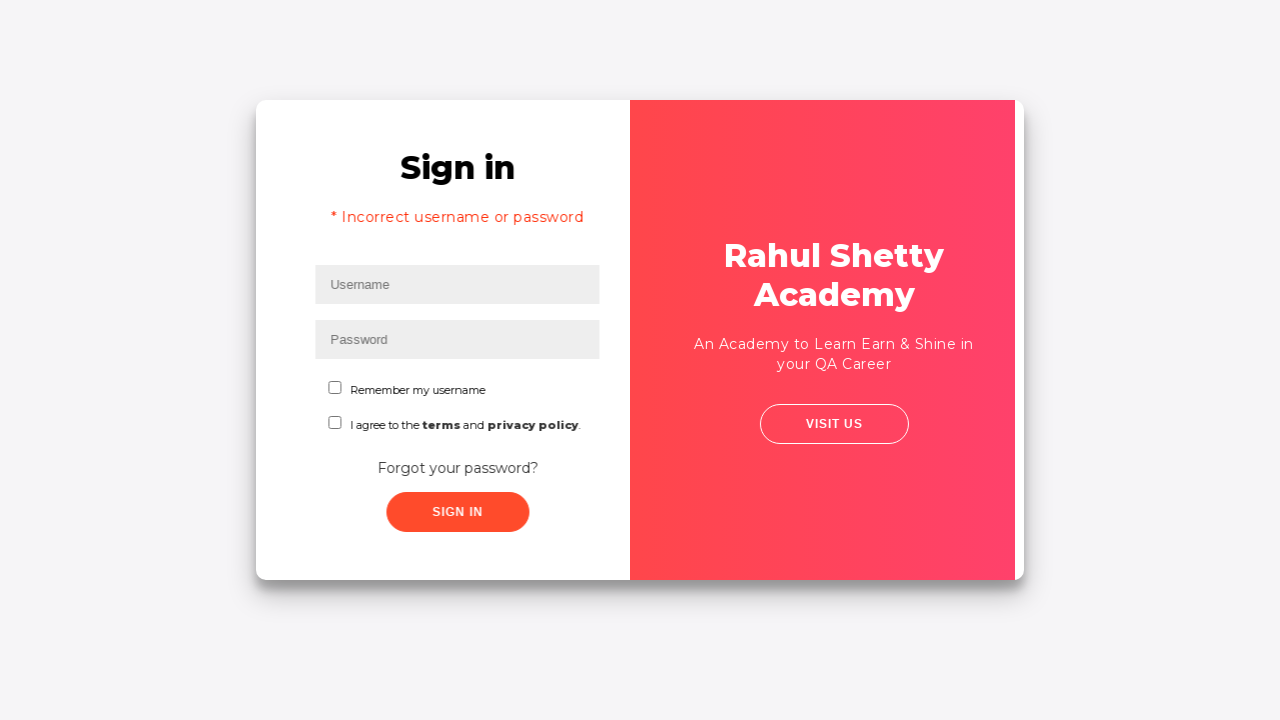

Waited for password reset page UI transition
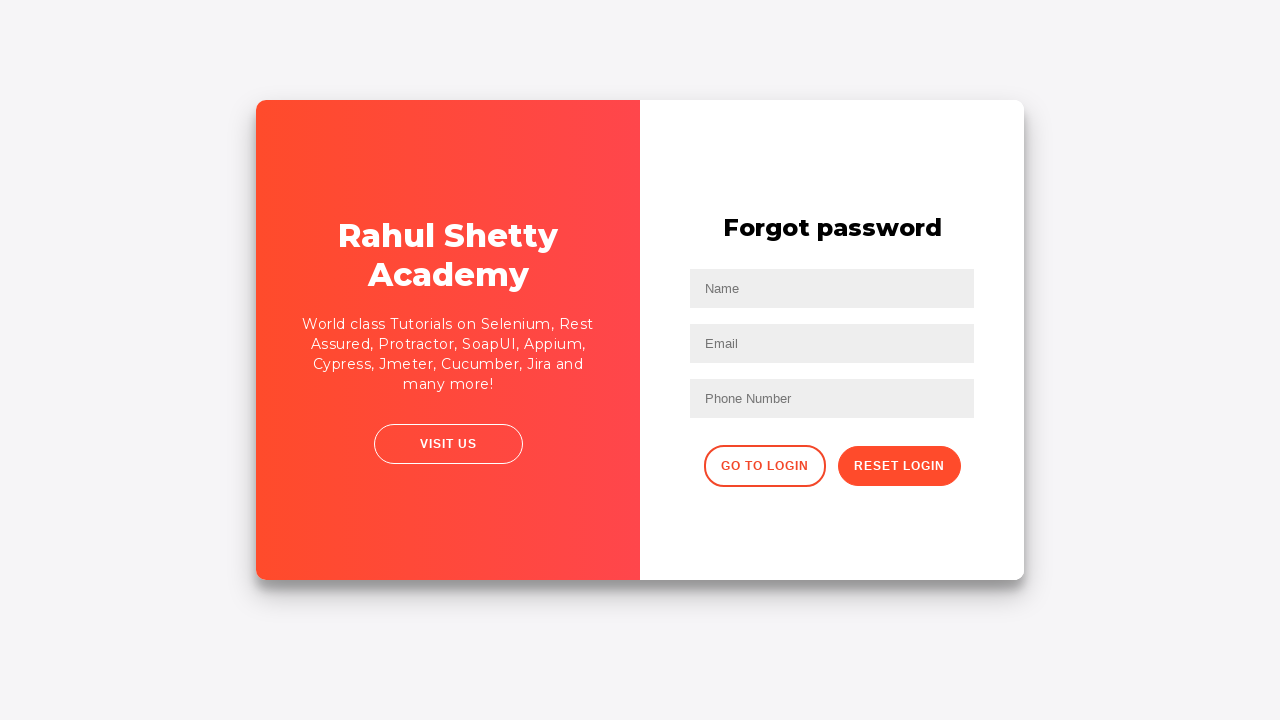

Filled name field in password reset form on //input[@placeholder='Name']
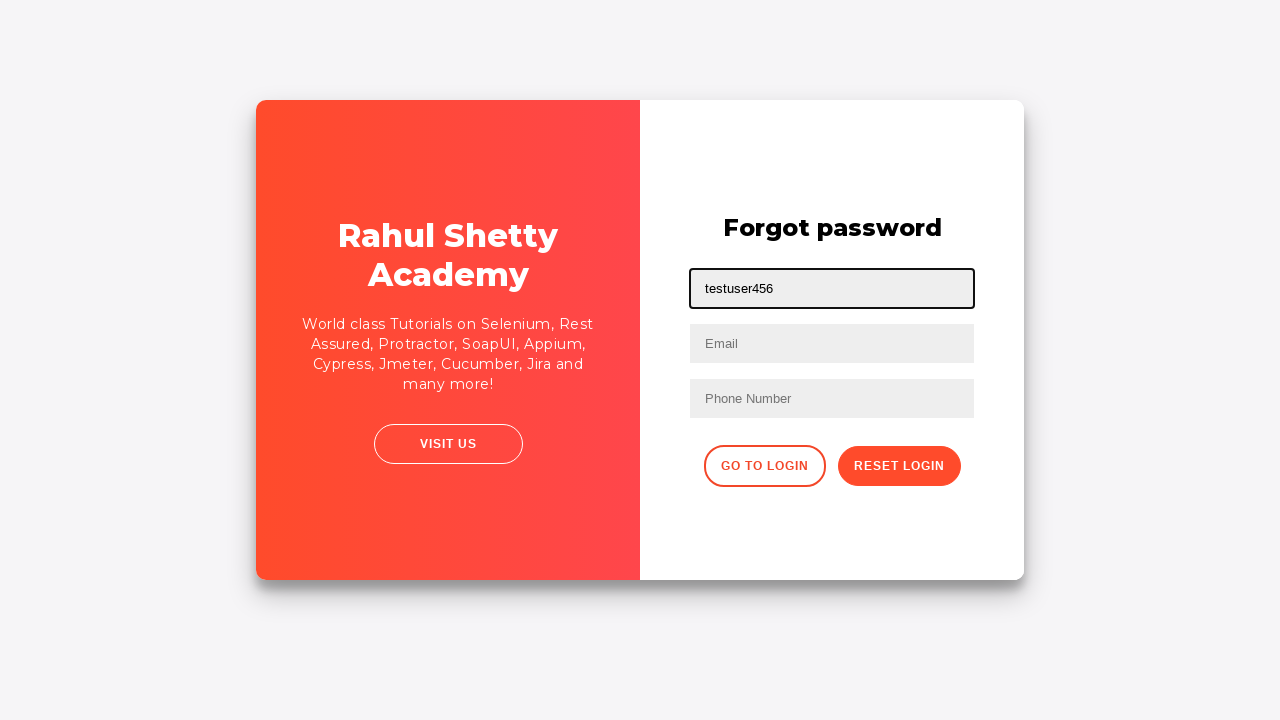

Filled email field with incorrect email initially on //input[@placeholder='Email']
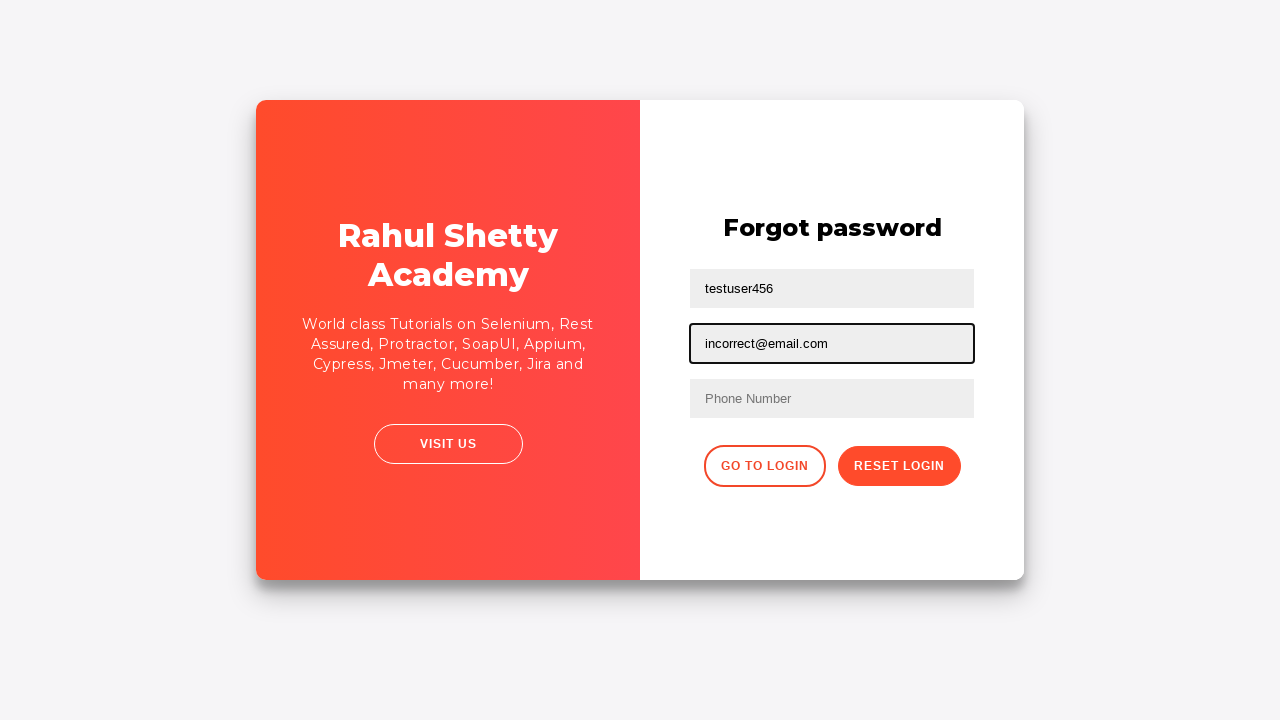

Cleared the second text input field on //input[@type='text'][2]
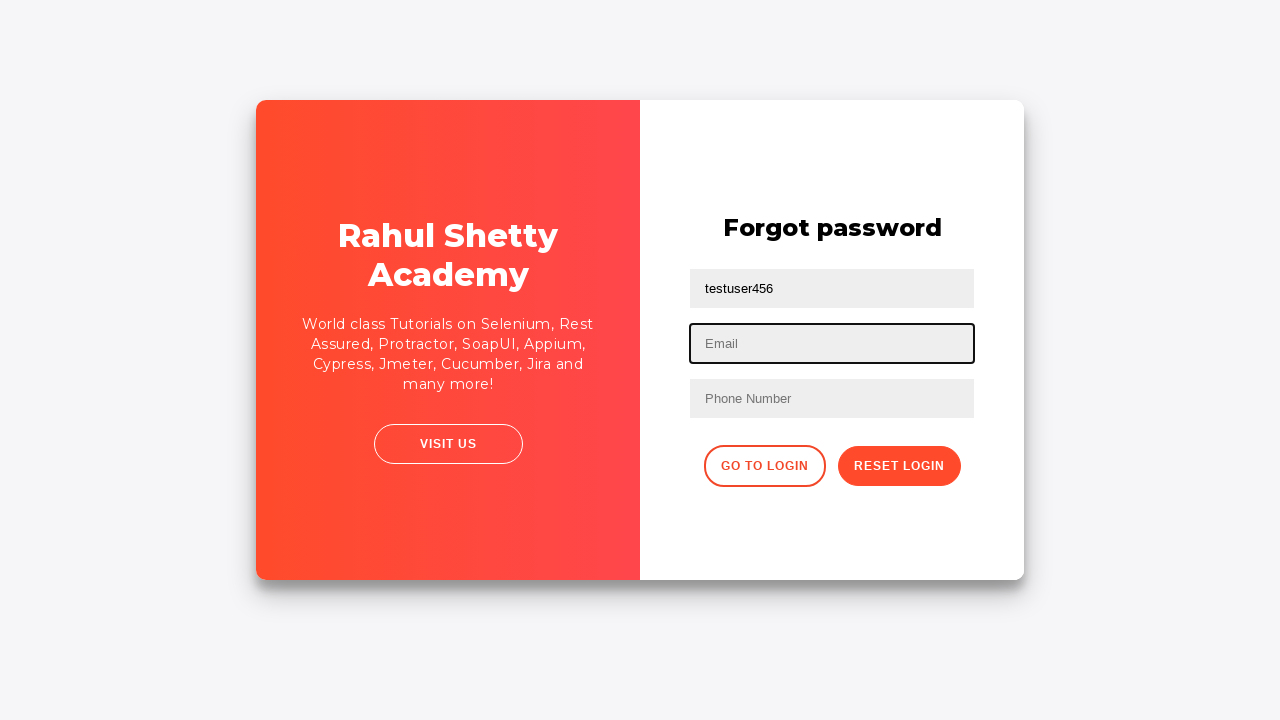

Filled email field with correct email address on input[placeholder='Email']
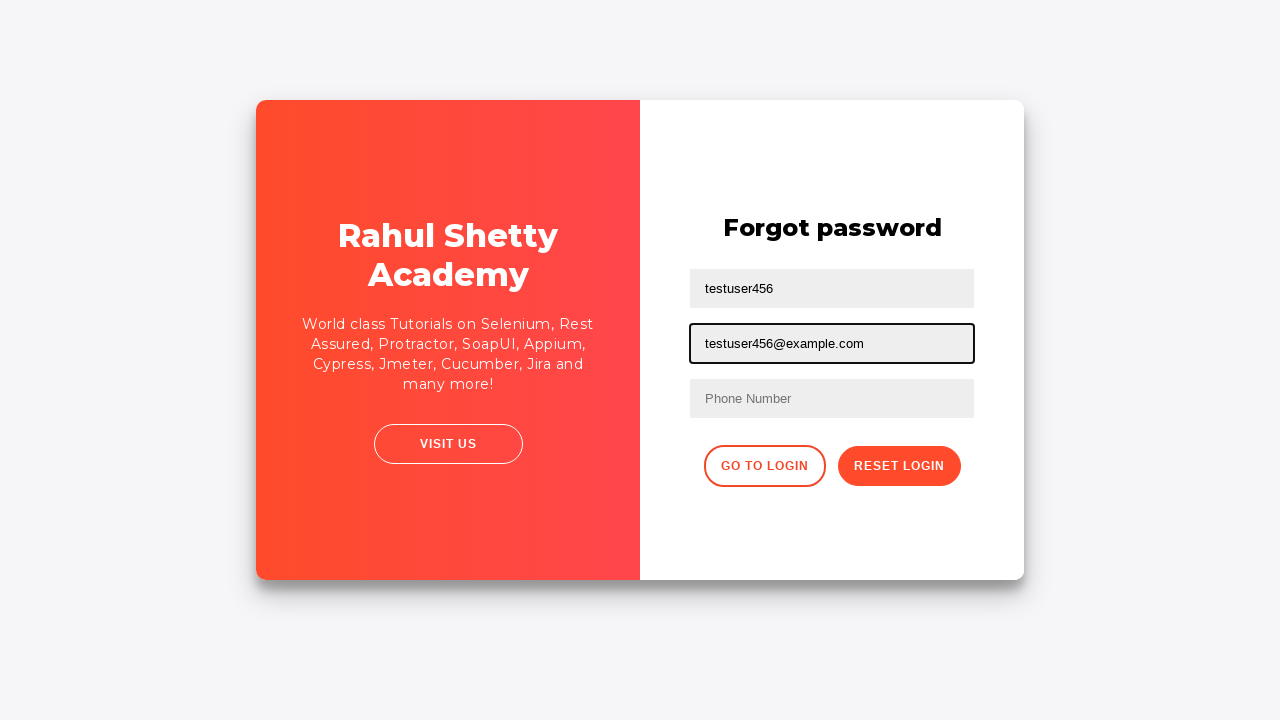

Filled phone number field in password reset form on //form/input[3]
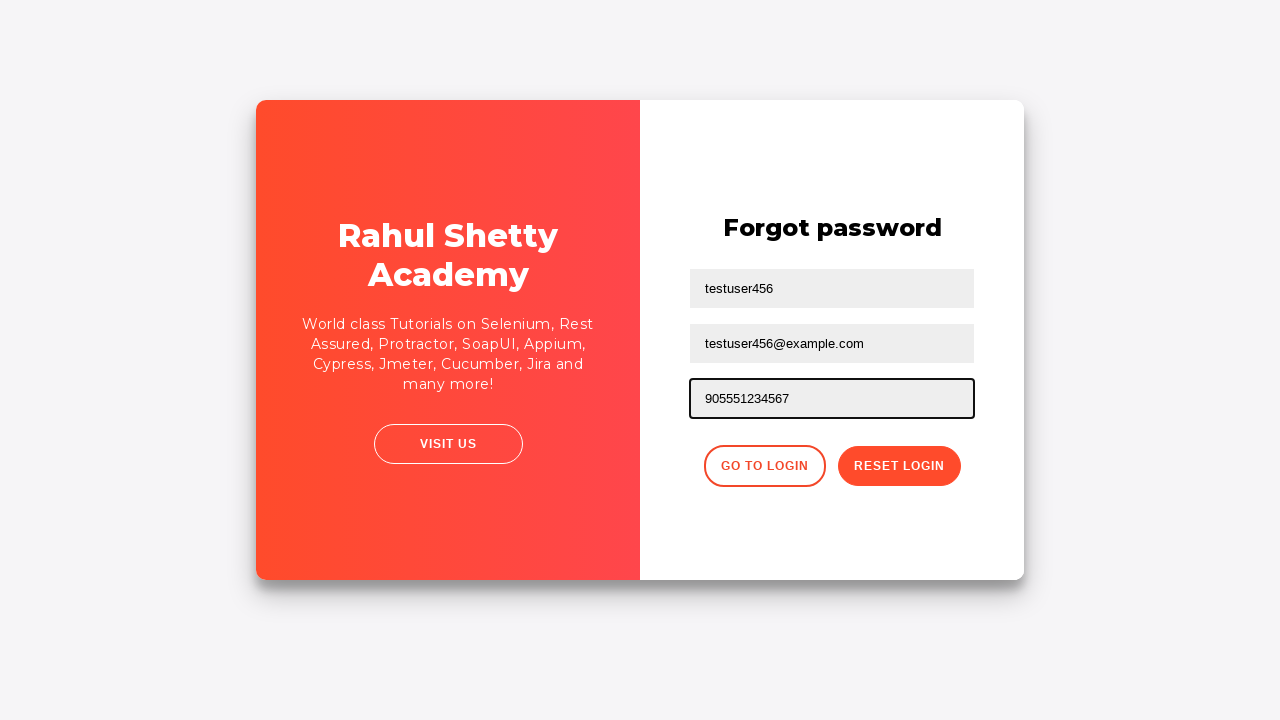

Clicked reset password button at (899, 466) on .reset-pwd-btn
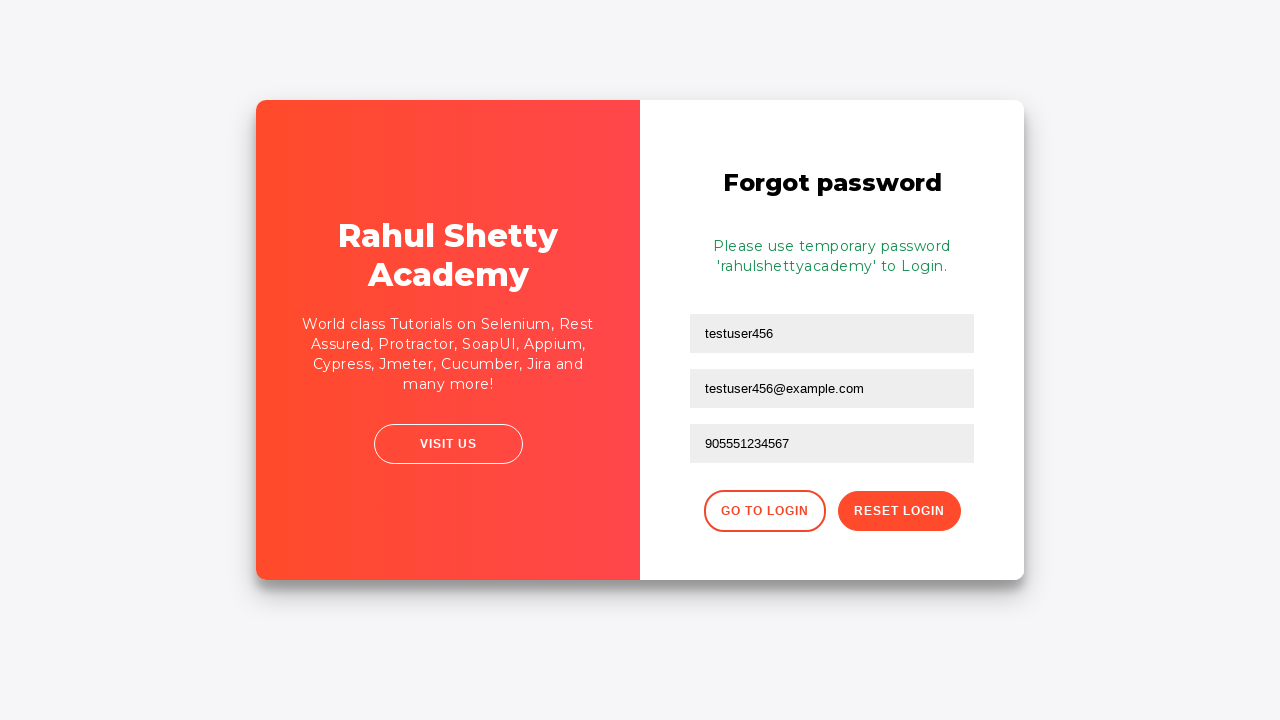

Info message appeared confirming password reset request
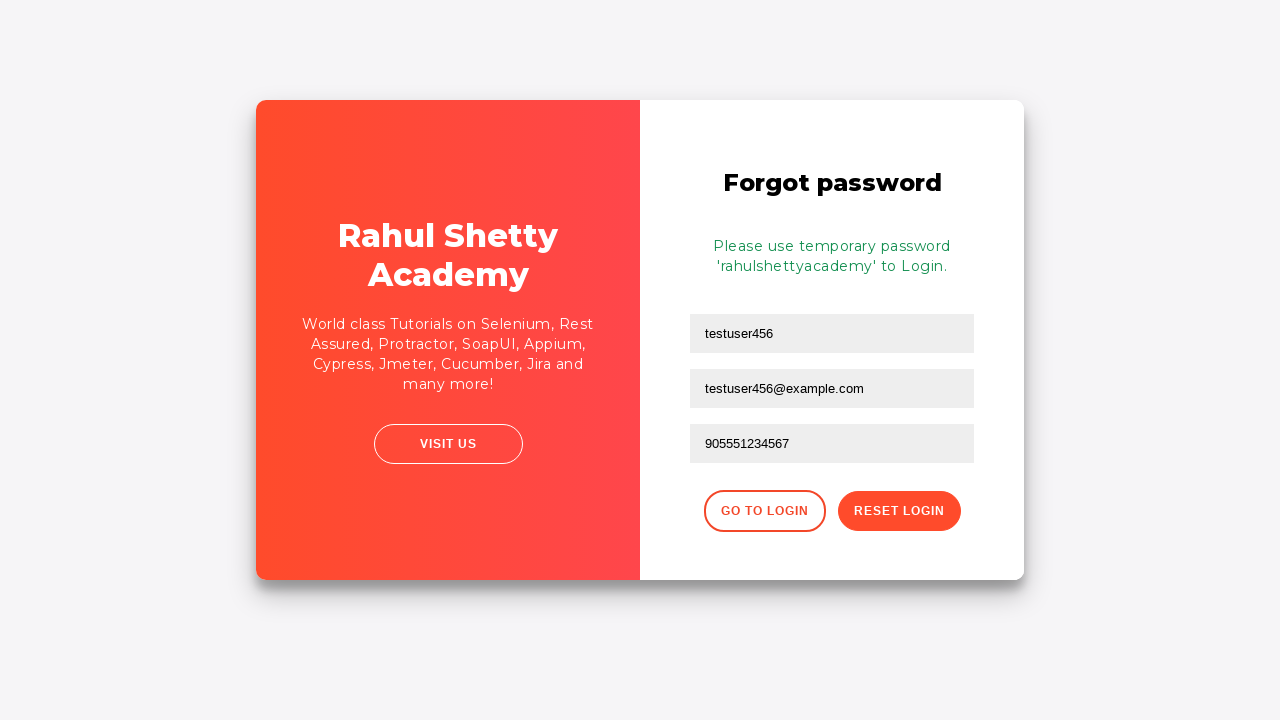

Clicked button to return to login page at (764, 511) on .go-to-login-btn
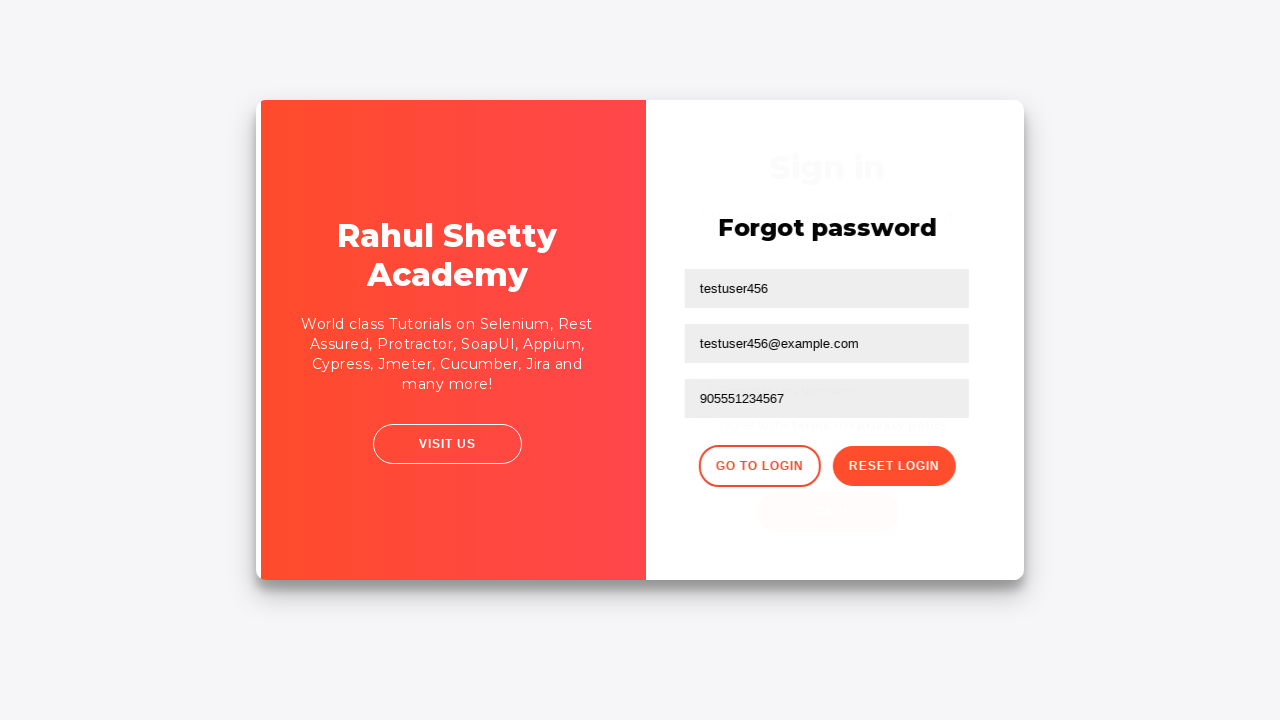

Waited for page transition back to login
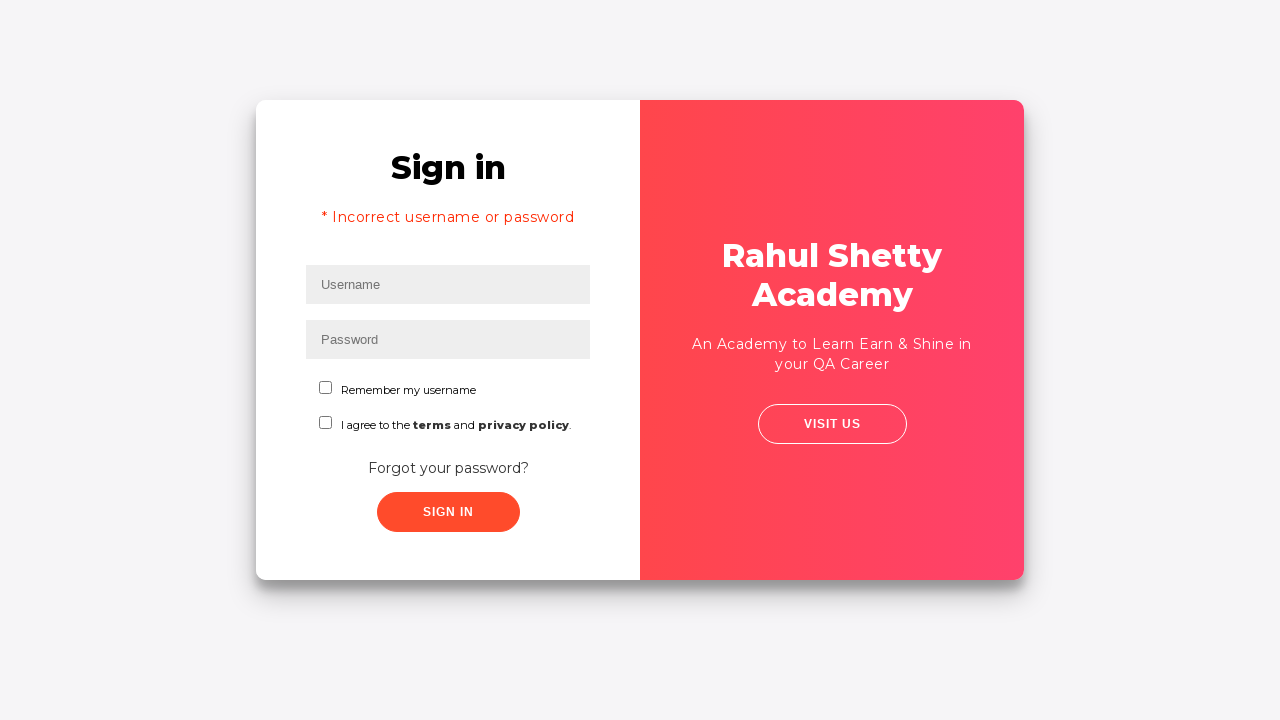

Filled username field with test user credentials on #inputUsername
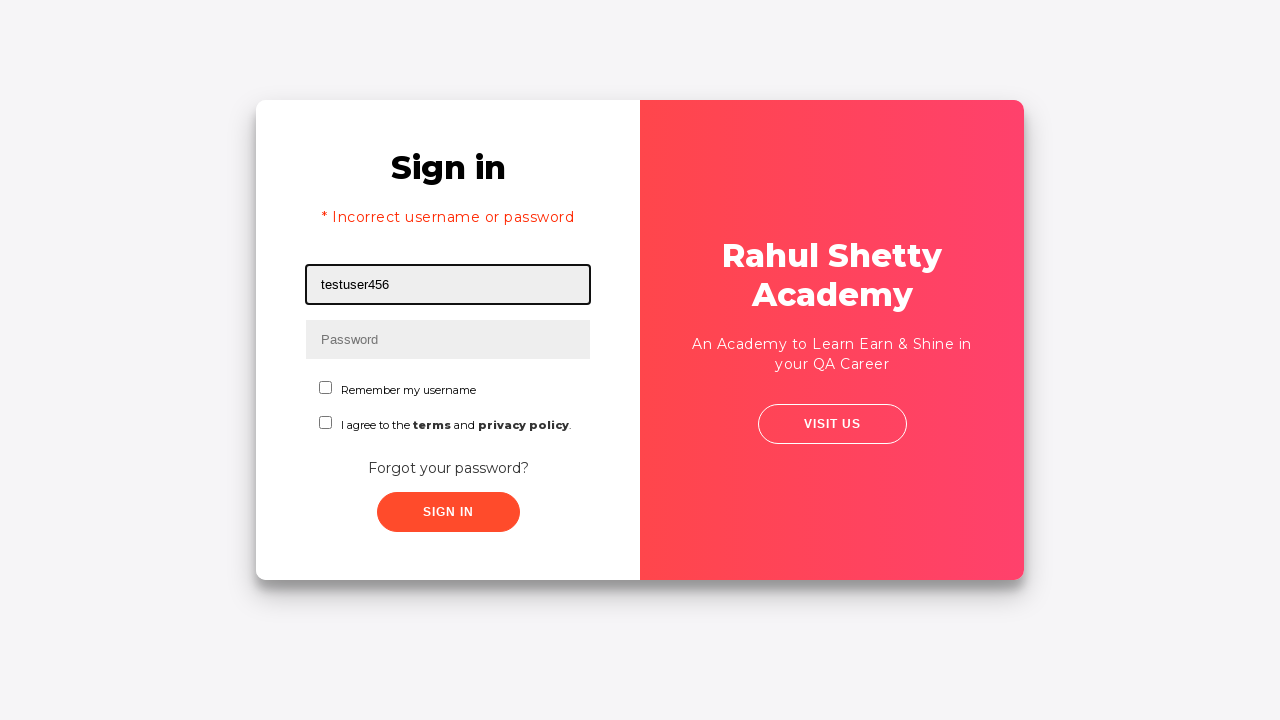

Filled password field with correct password on input[name='inputPassword']
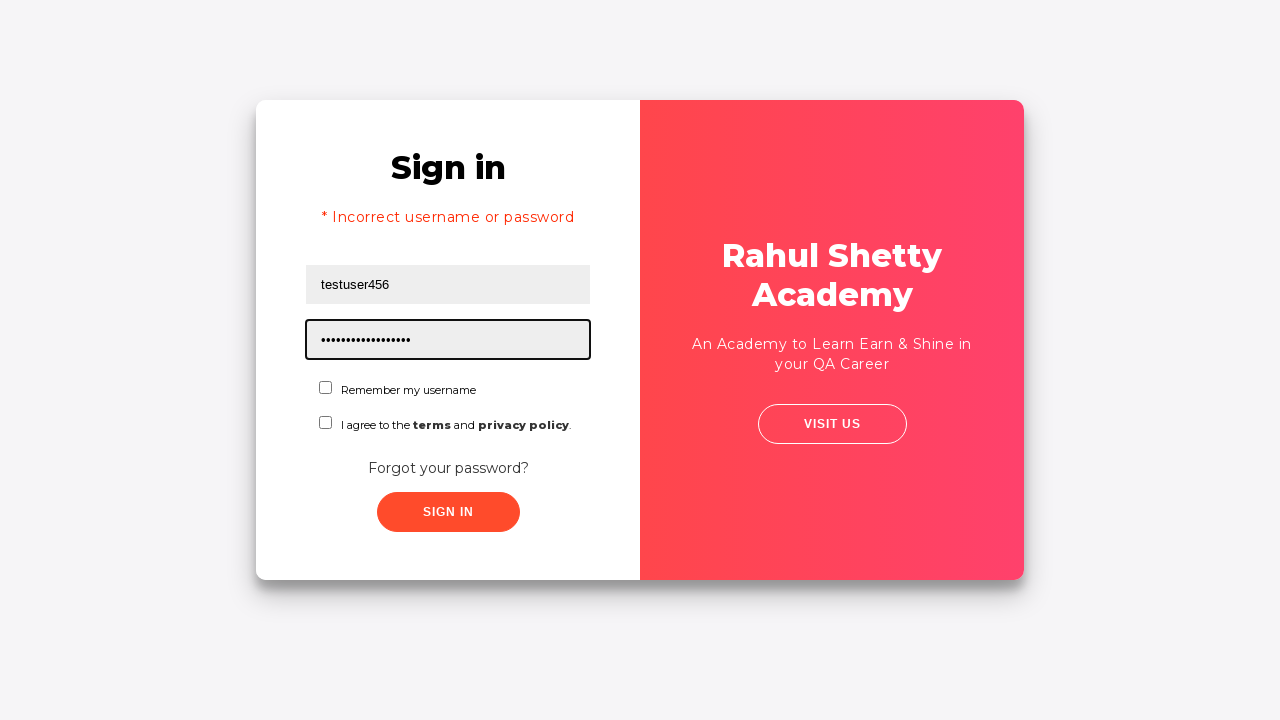

Checked the remember me checkbox at (326, 422) on #chkboxTwo
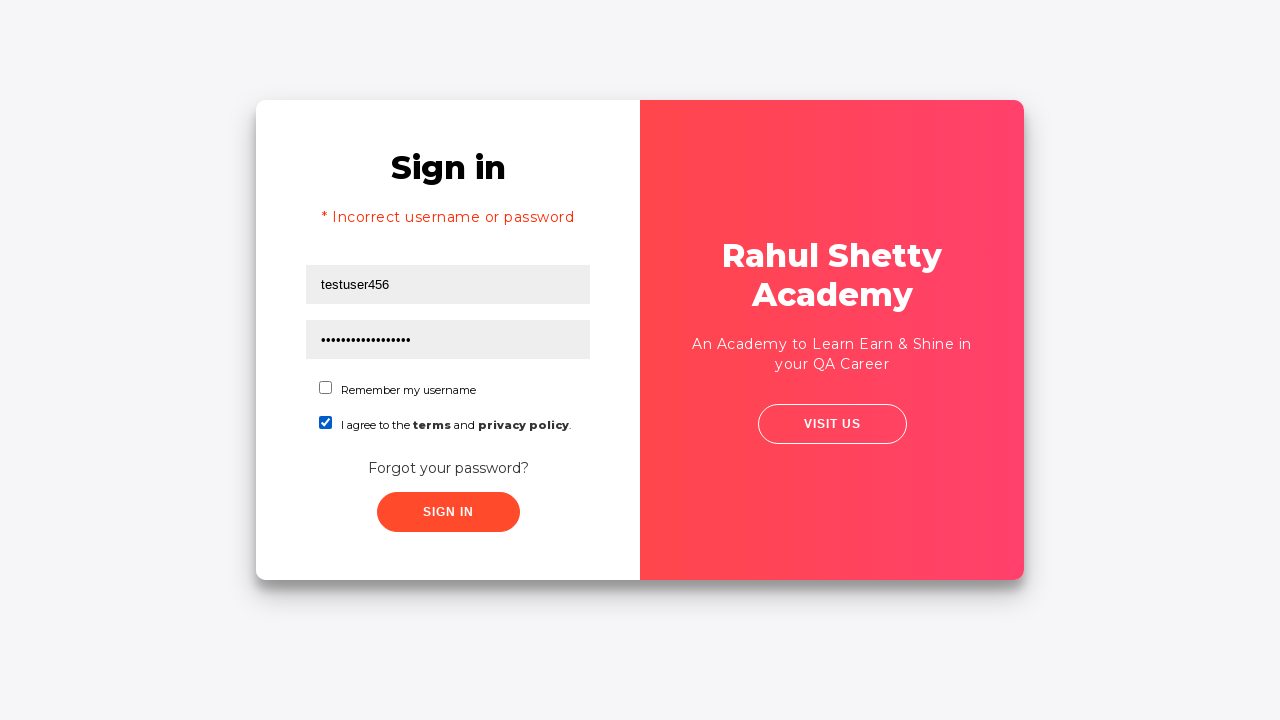

Clicked sign in button with correct credentials at (448, 512) on .signInBtn
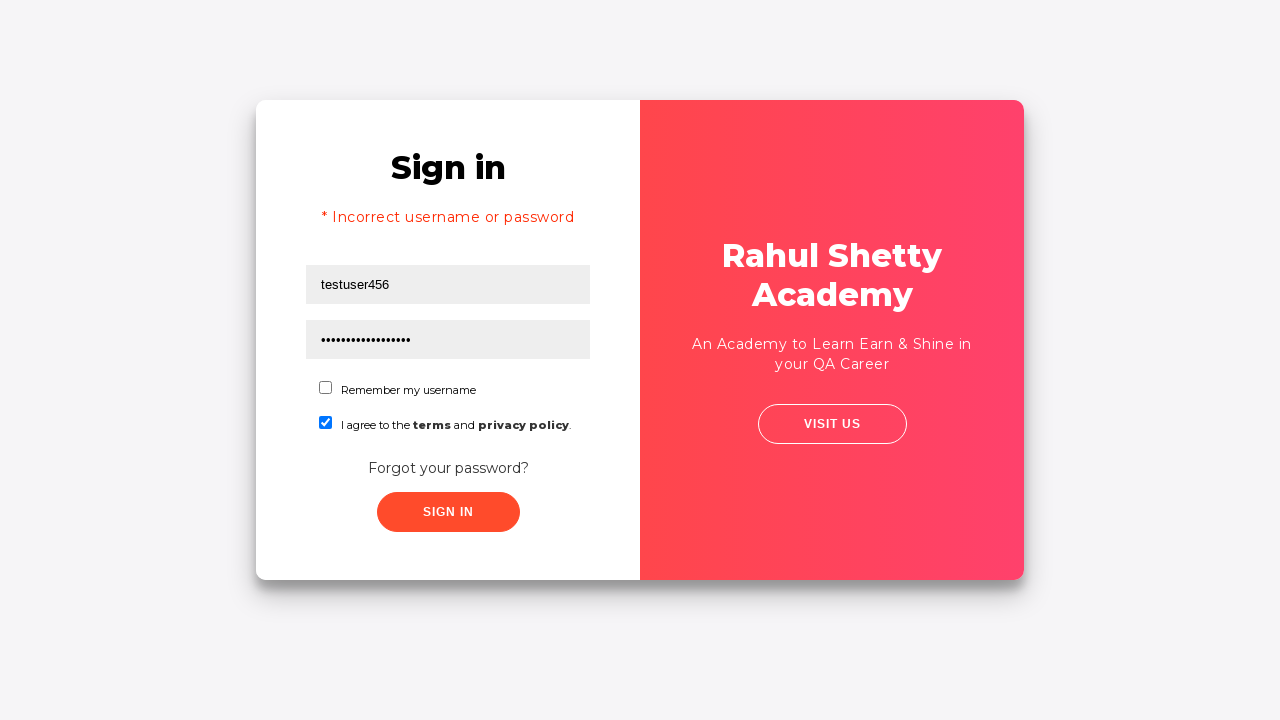

Successfully logged in - logout button is now visible
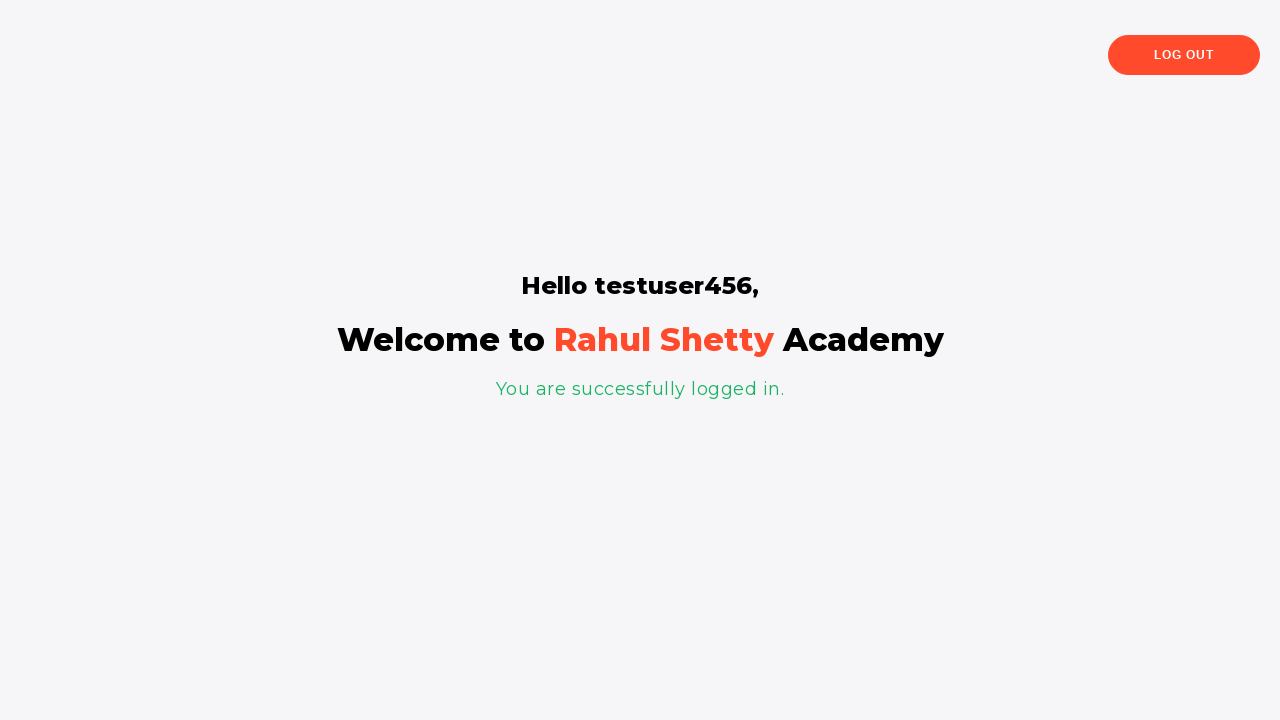

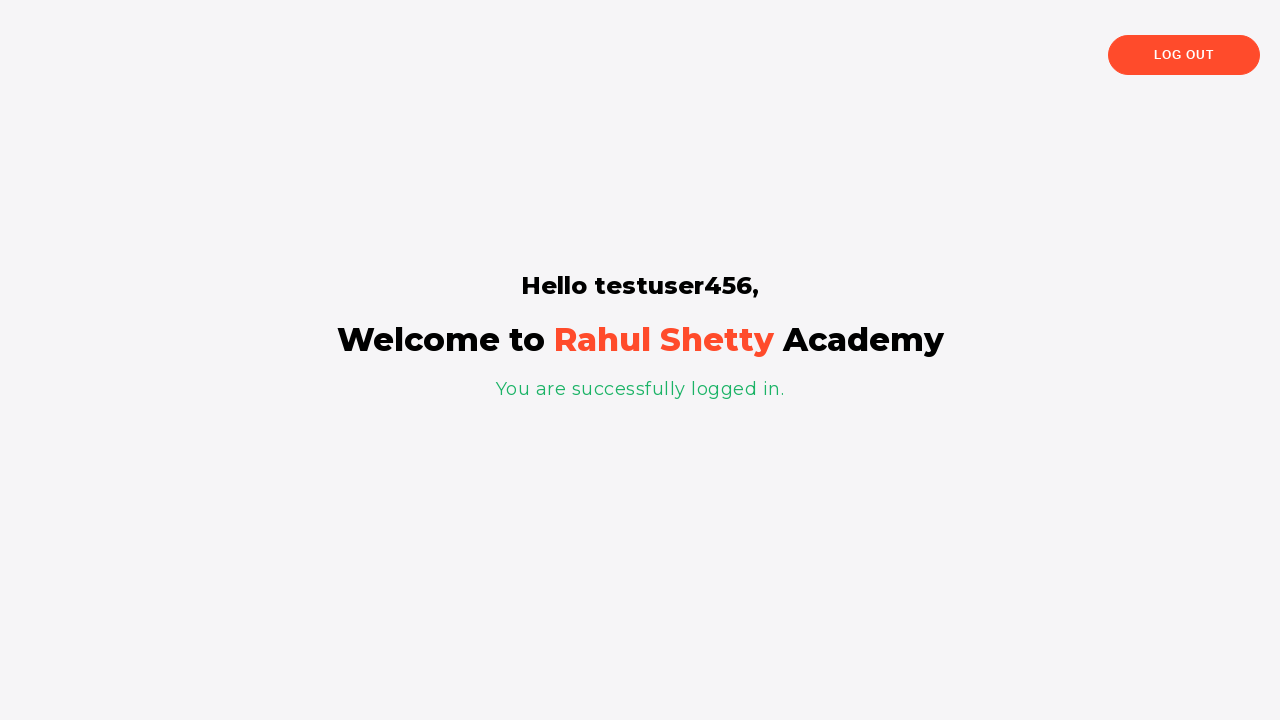